Tests horizontal scrolling within a specific element on a lazy-loading demo page

Starting URL: http://ressio.github.io/lazy-load-xt/demo/horizontal.htm

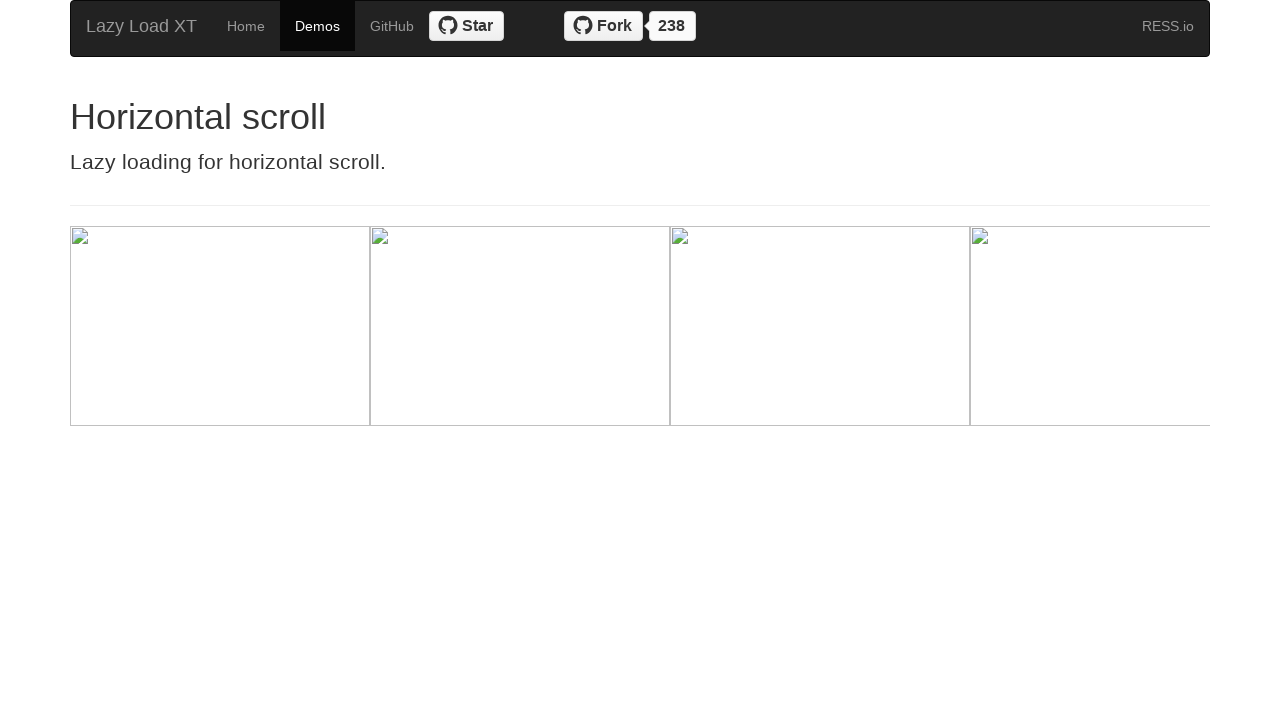

Located the scrollable wrapper element
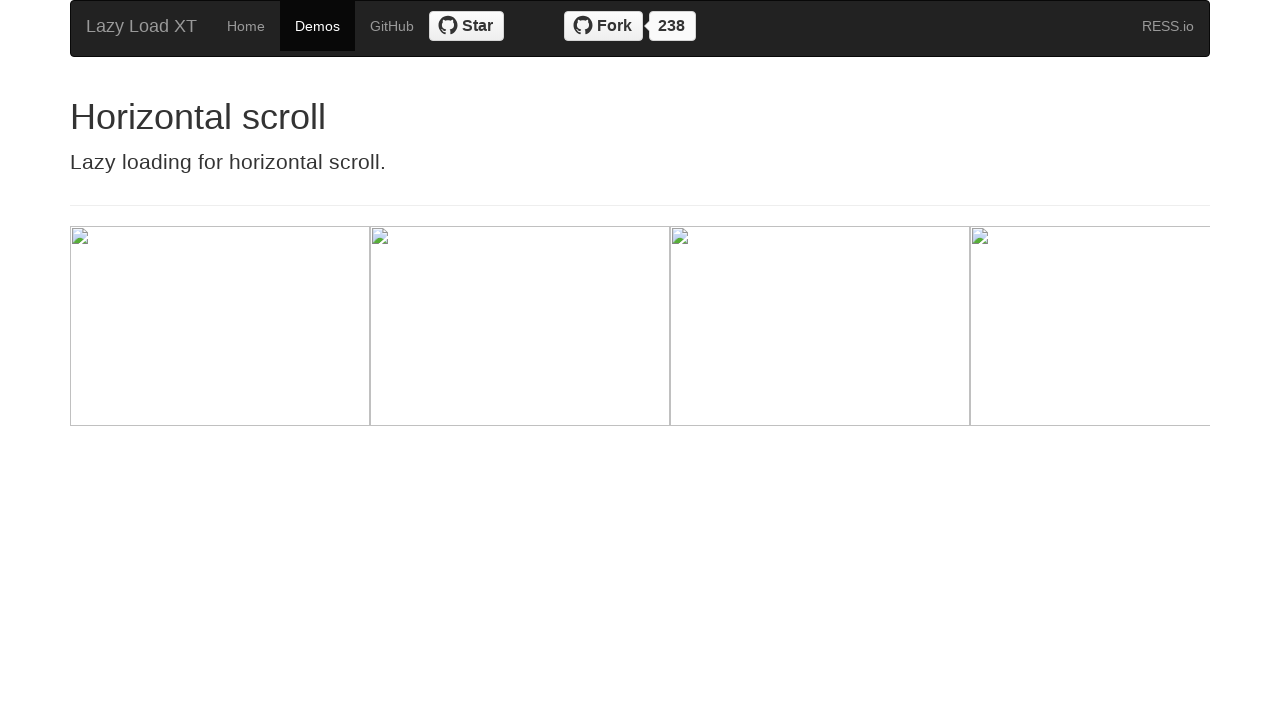

Scrolled horizontally 1000 pixels within the wrapper element
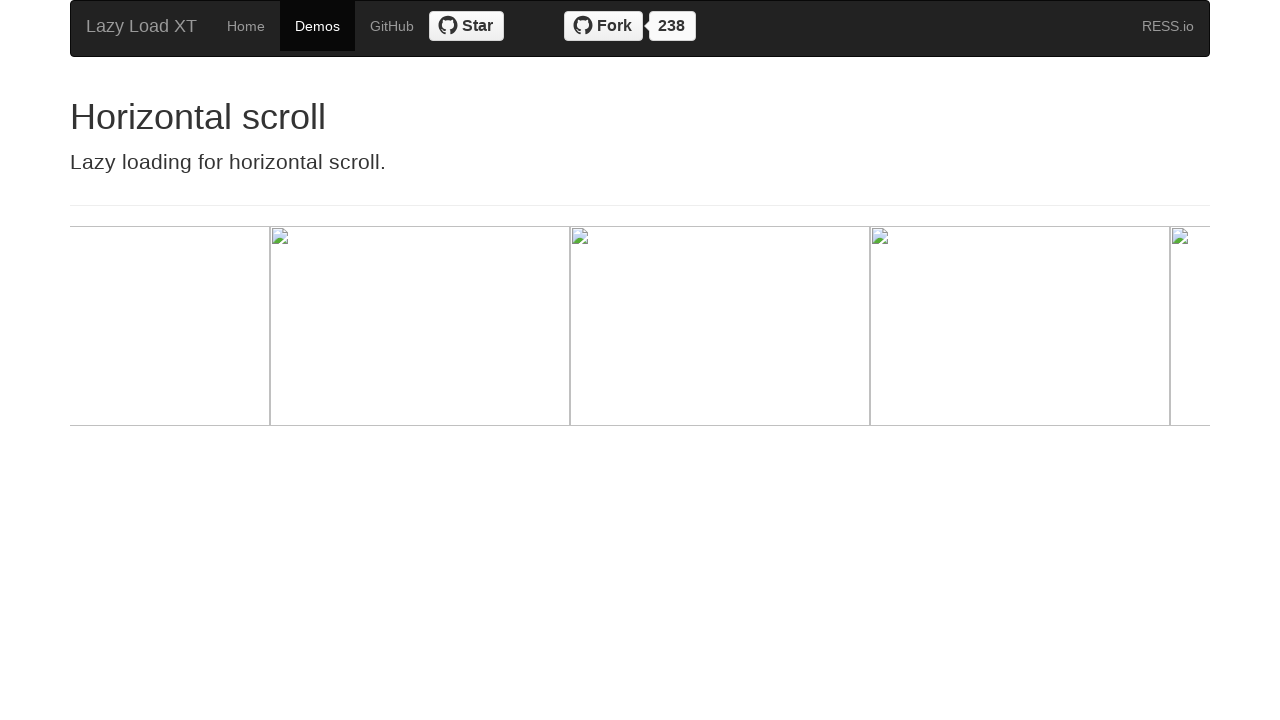

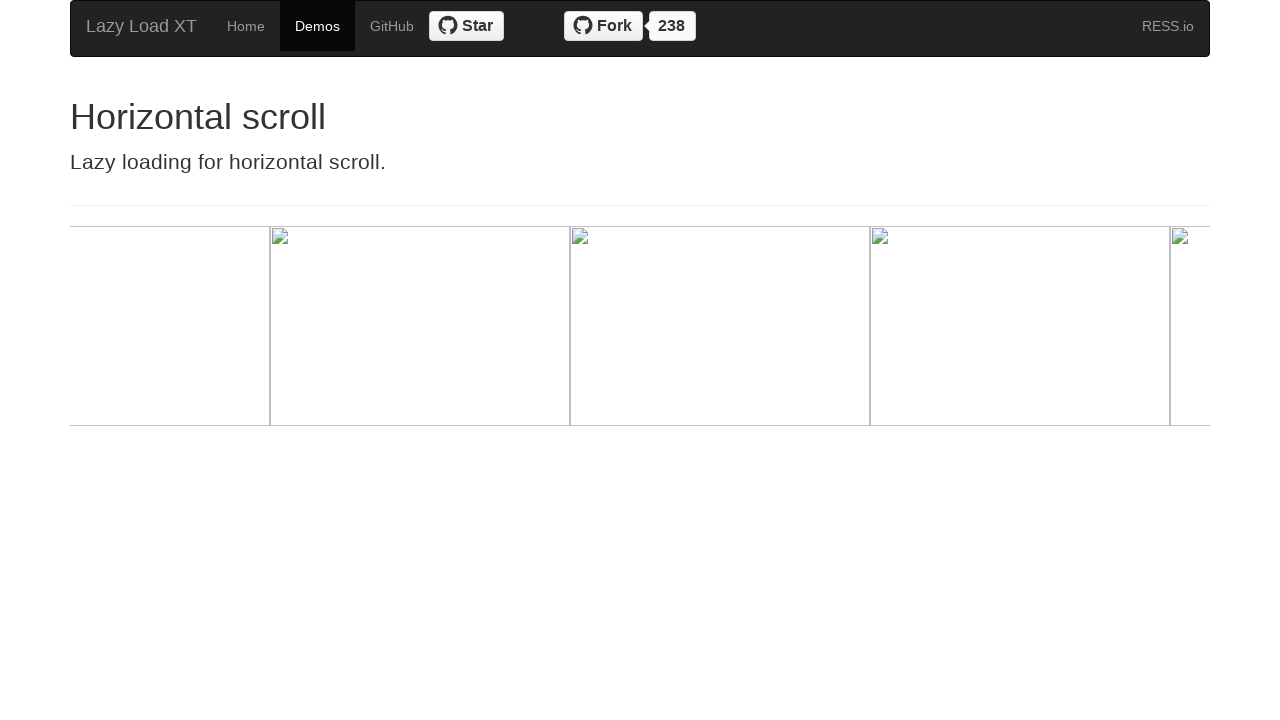